Tests dialog window handling by clicking a confirm button and accepting the dialog that appears

Starting URL: https://testautomationpractice.blogspot.com/

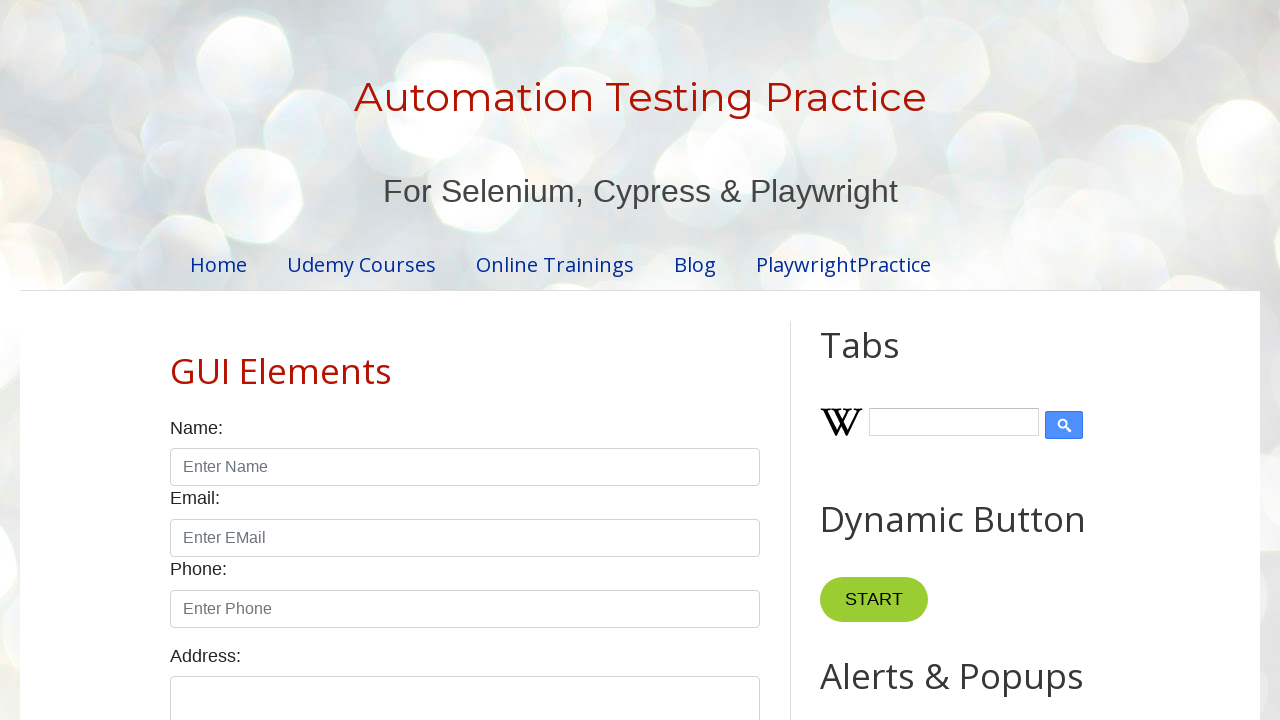

Set up dialog handler to accept dialogs
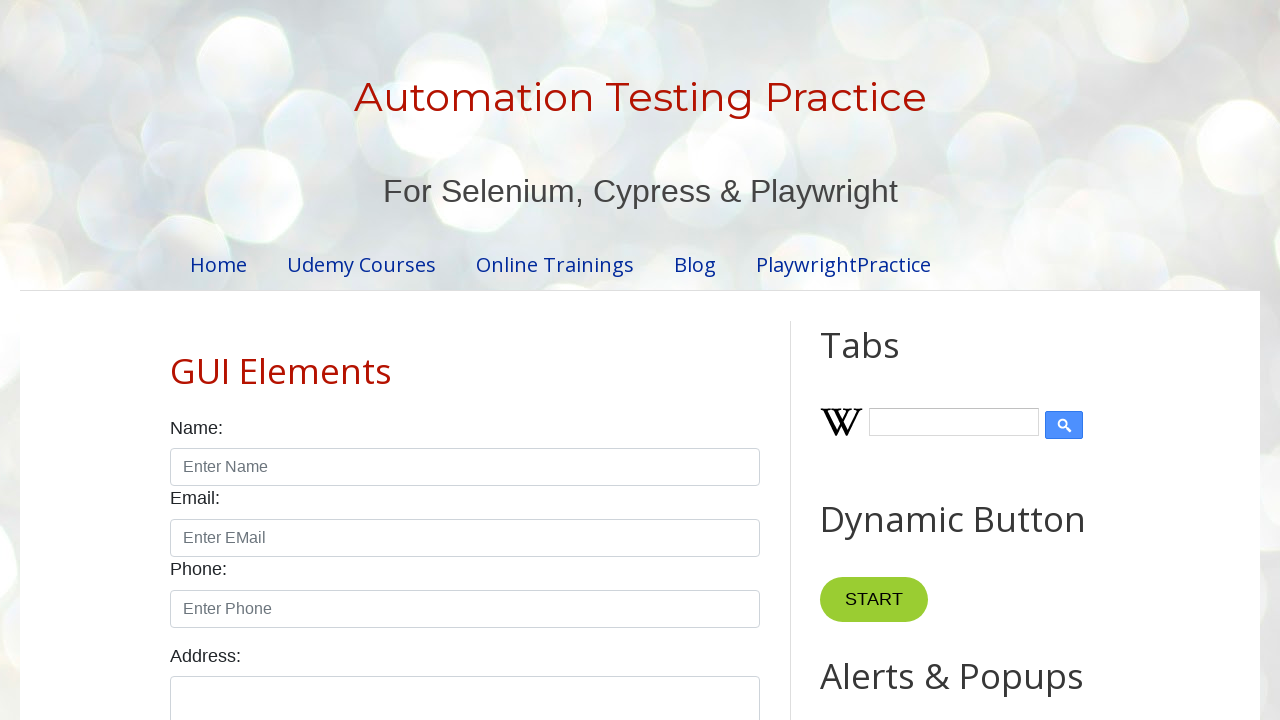

Clicked confirm button to trigger dialog at (912, 360) on #confirmBtn
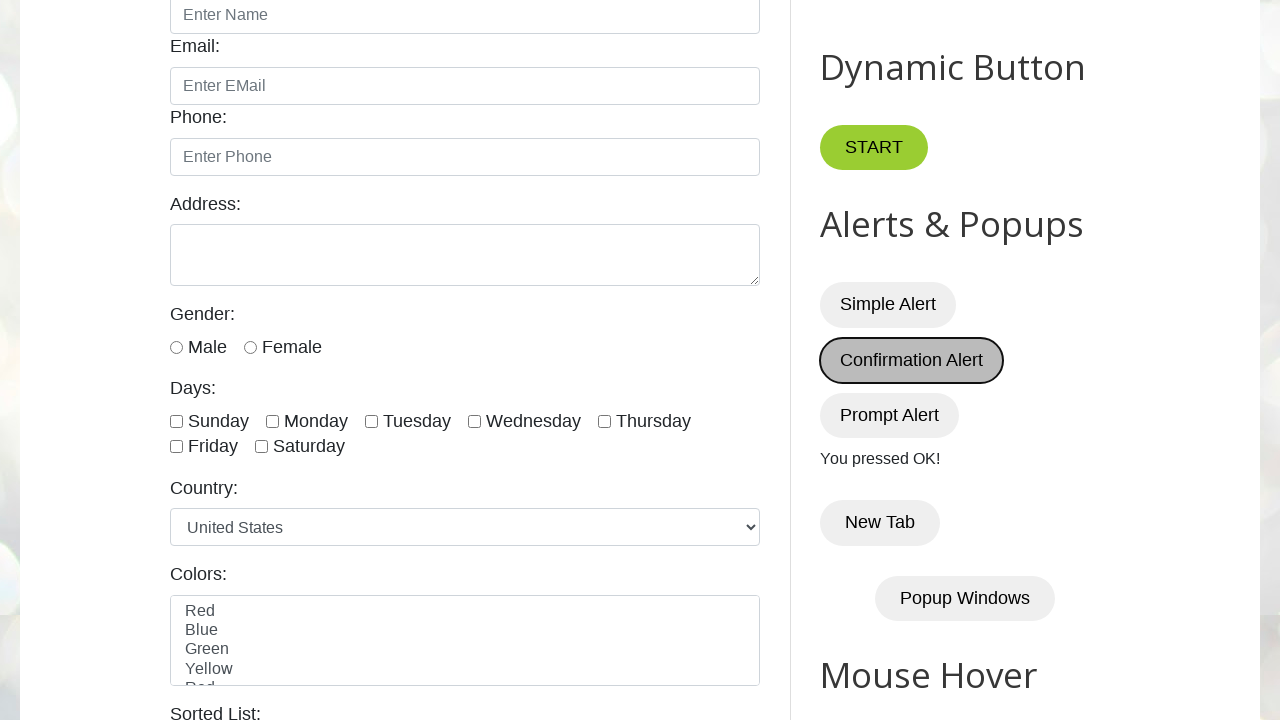

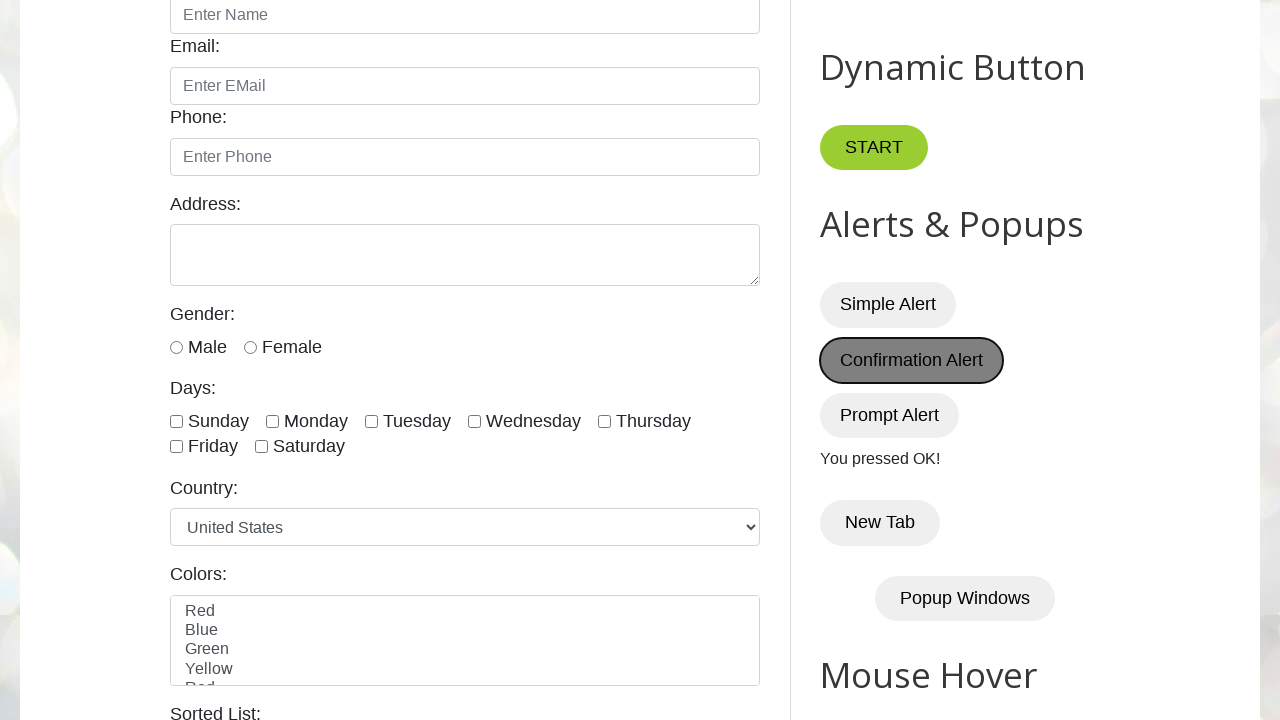